Tests that submitting an invalid email format does not display the email in the output section

Starting URL: https://demoqa.com/text-box

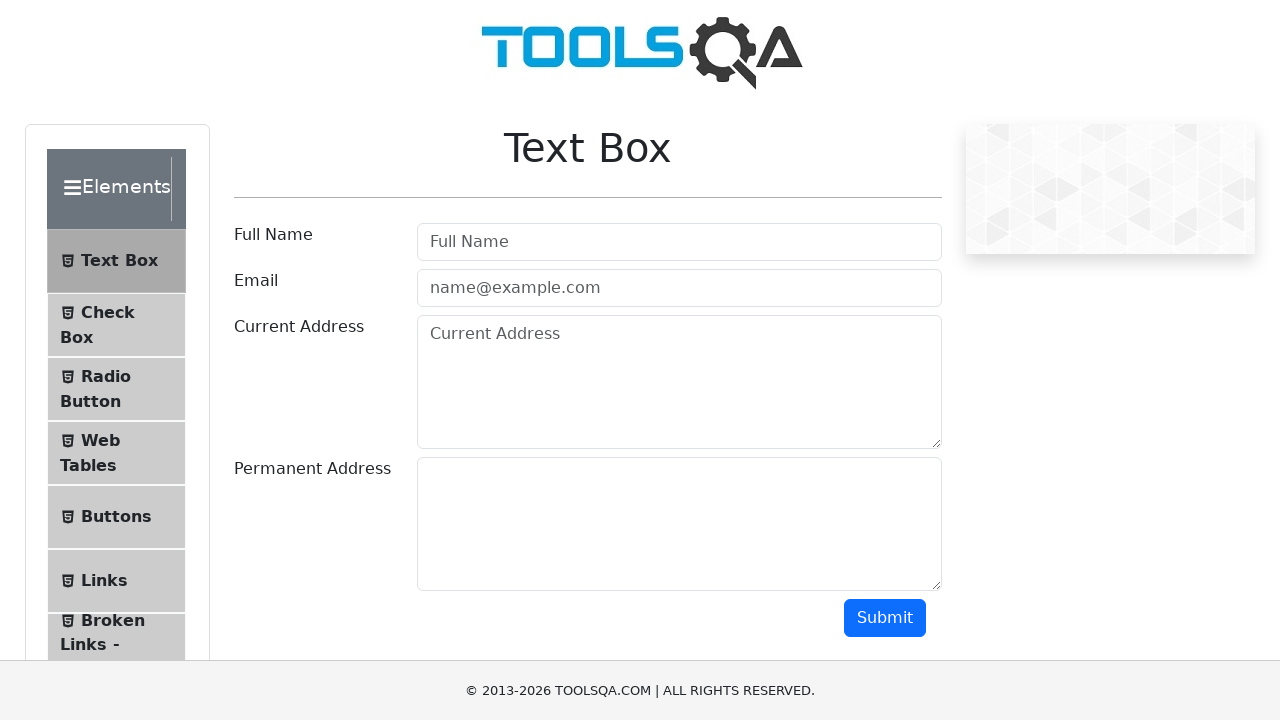

Filled email field with invalid email format 'invalidemail.com' on #userEmail
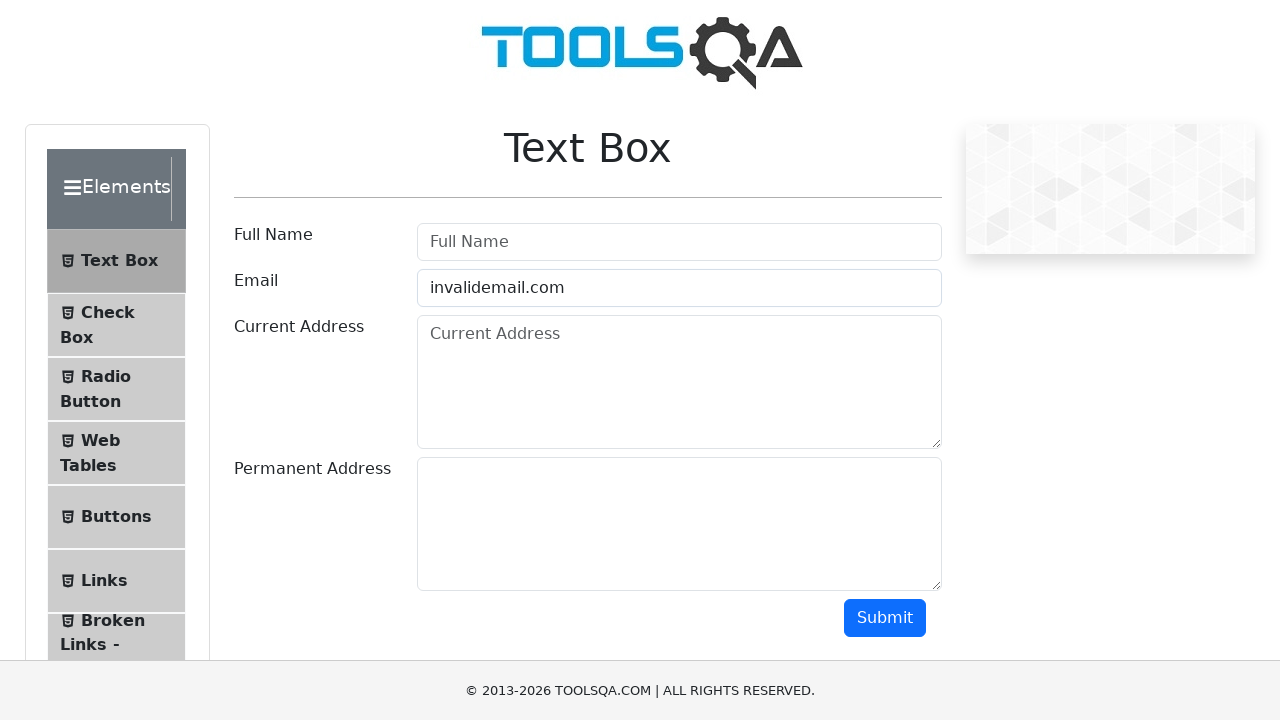

Clicked submit button at (885, 618) on #submit
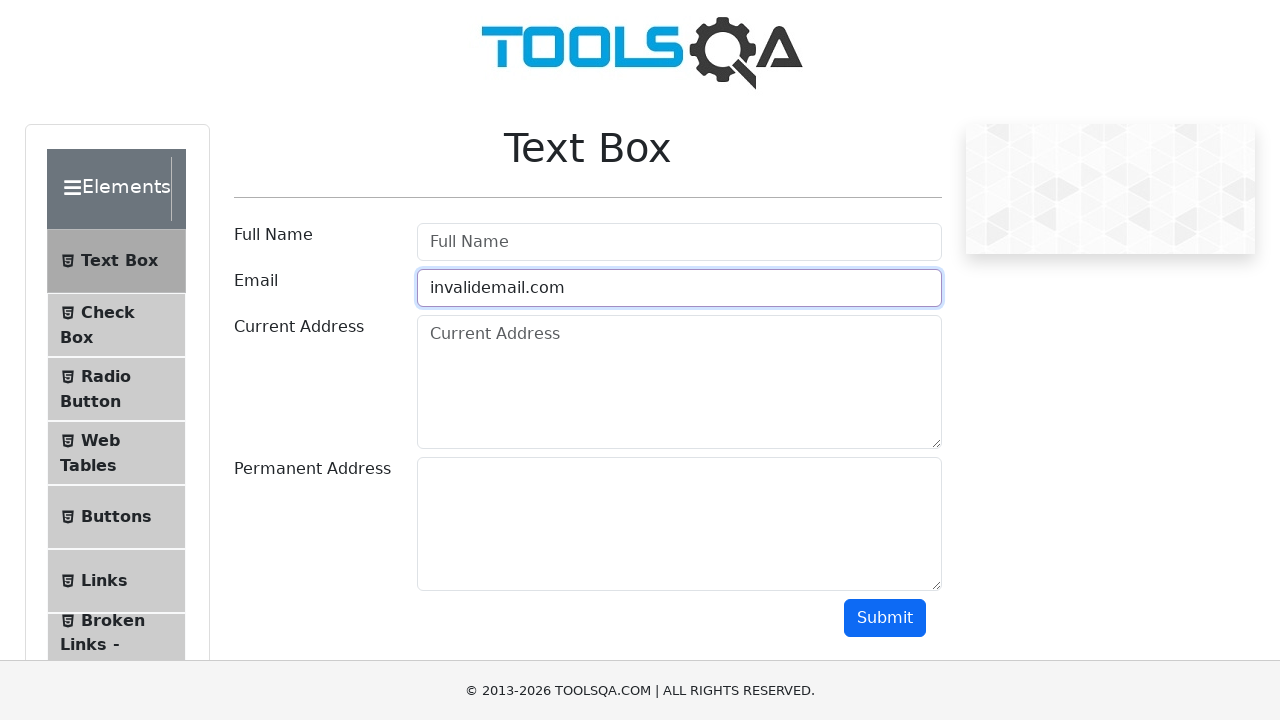

Waited 500ms for any output to appear
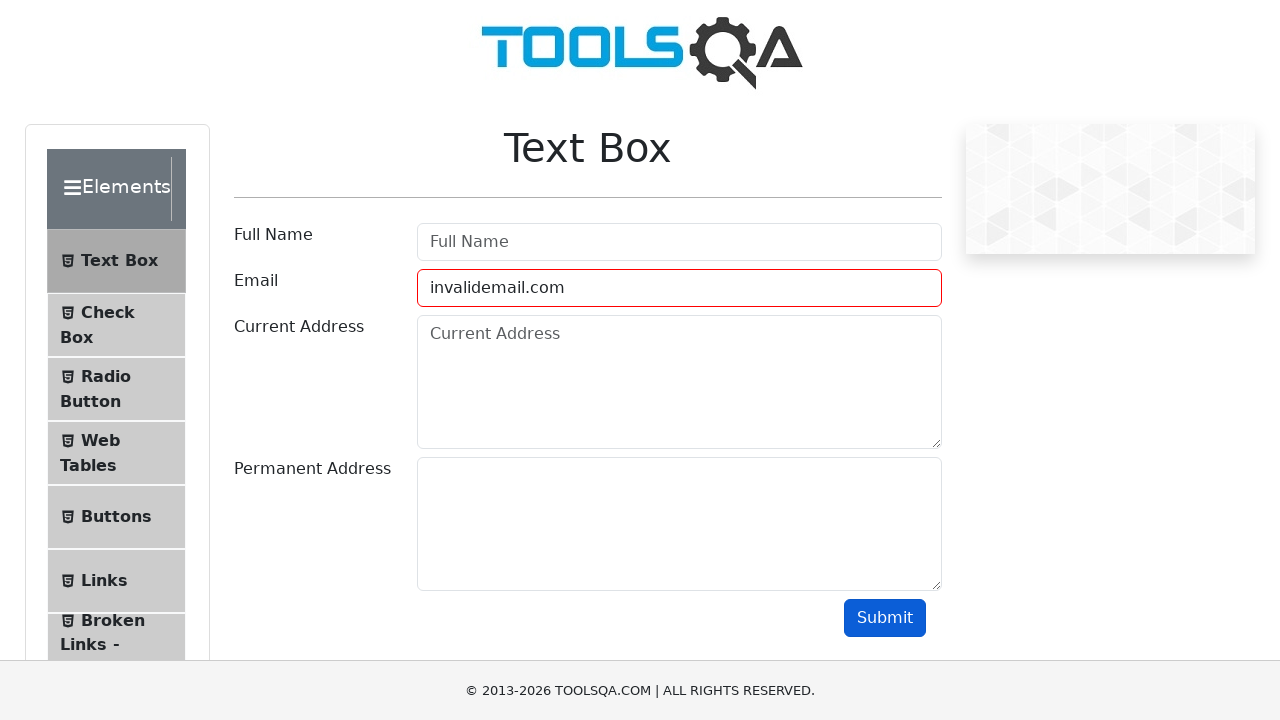

Located output section
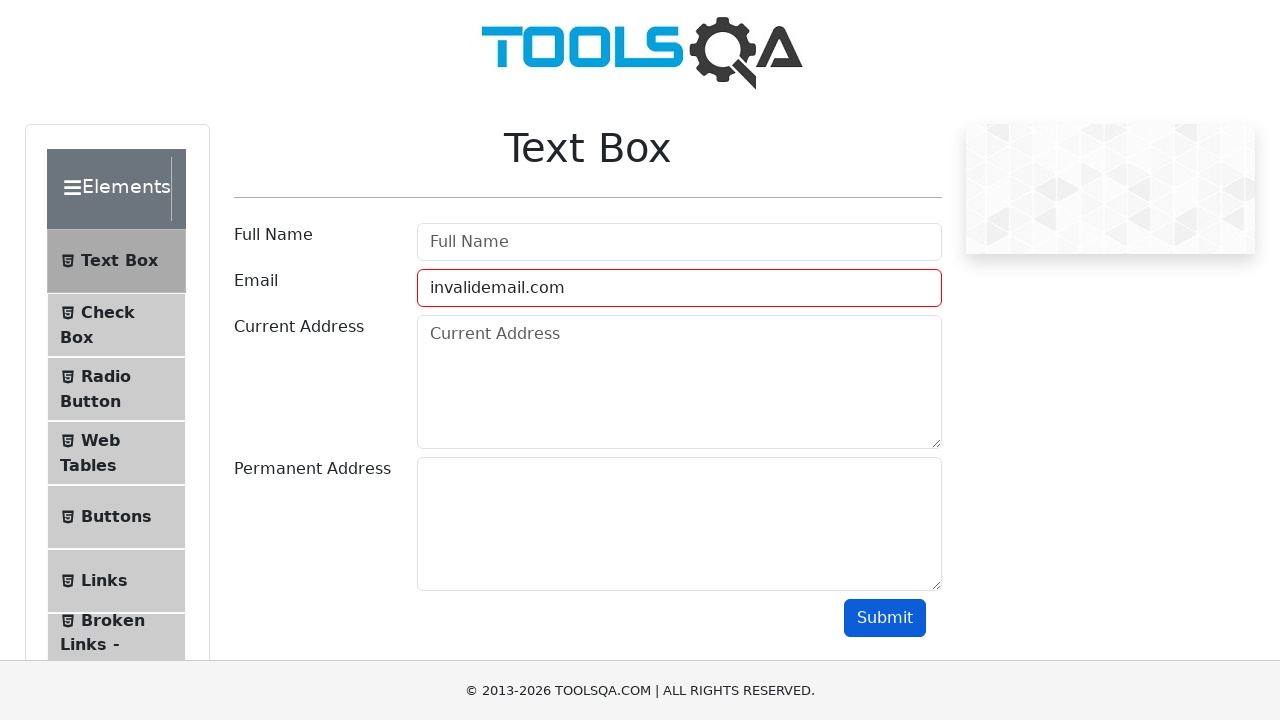

Verified that invalid email is not displayed in output section
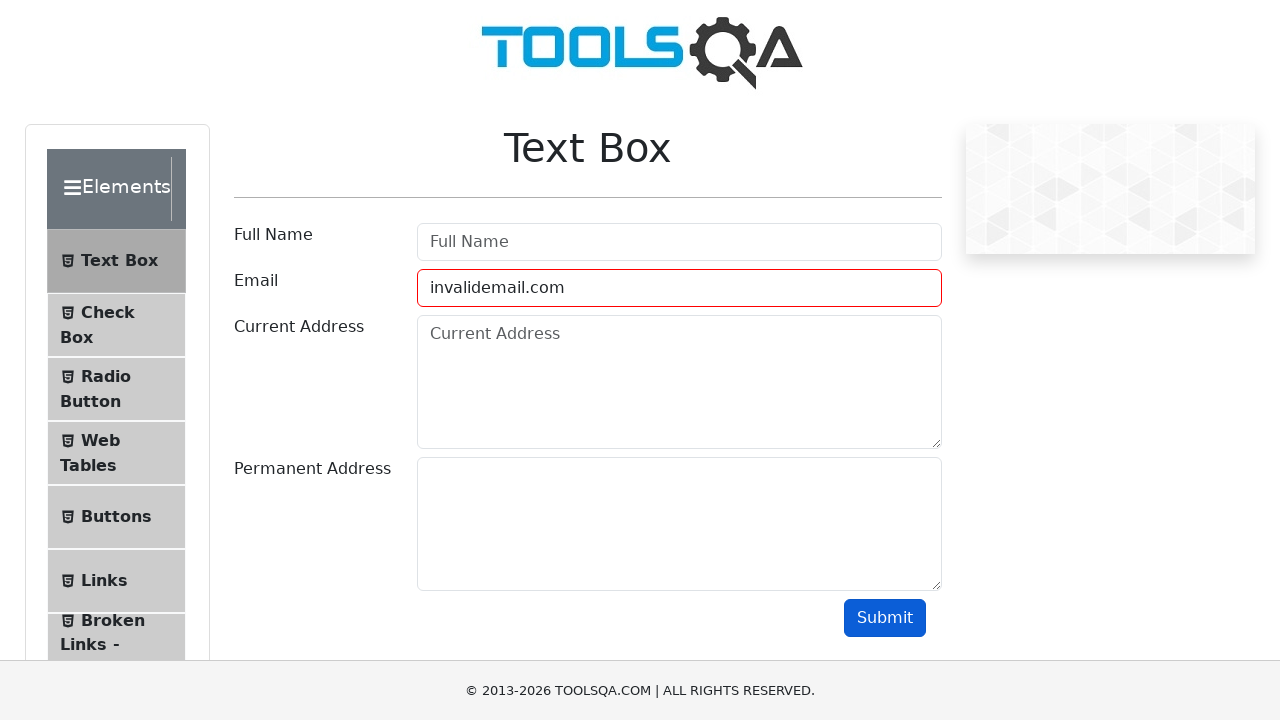

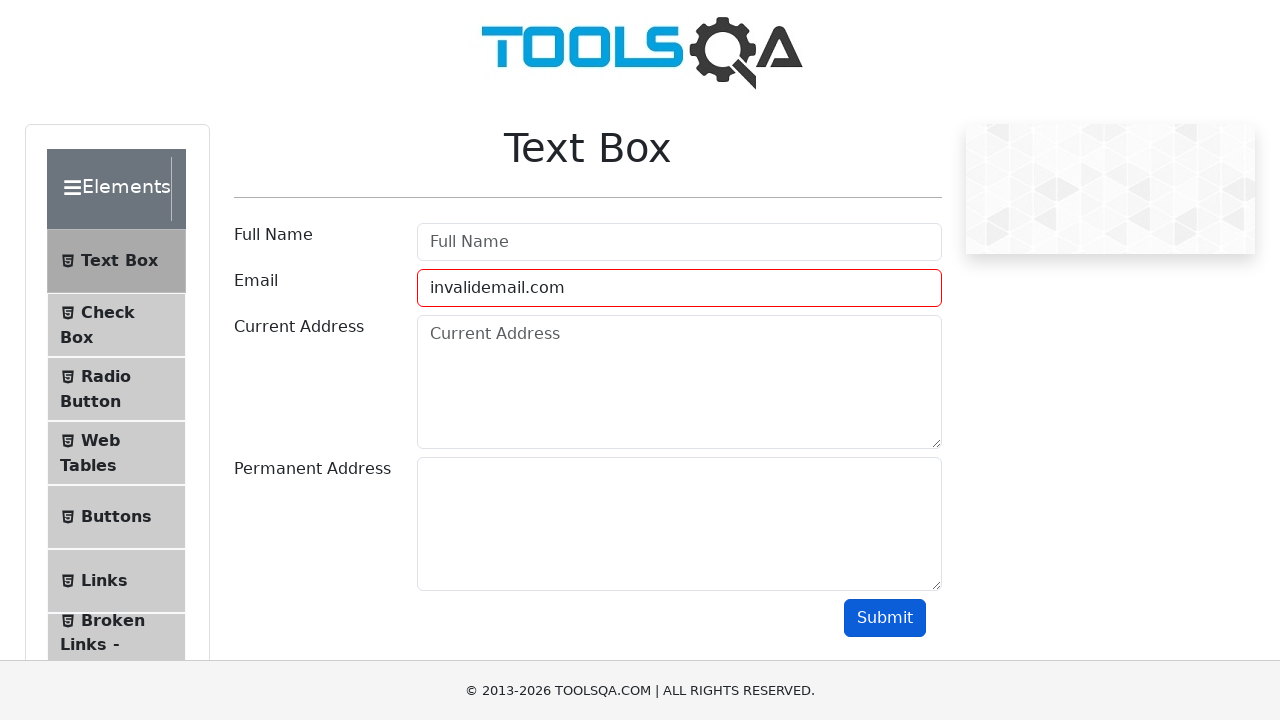